Tests JavaScript alert functionality by clicking alert button, accepting it, and verifying the result message

Starting URL: http://practice.cydeo.com/javascript_alerts

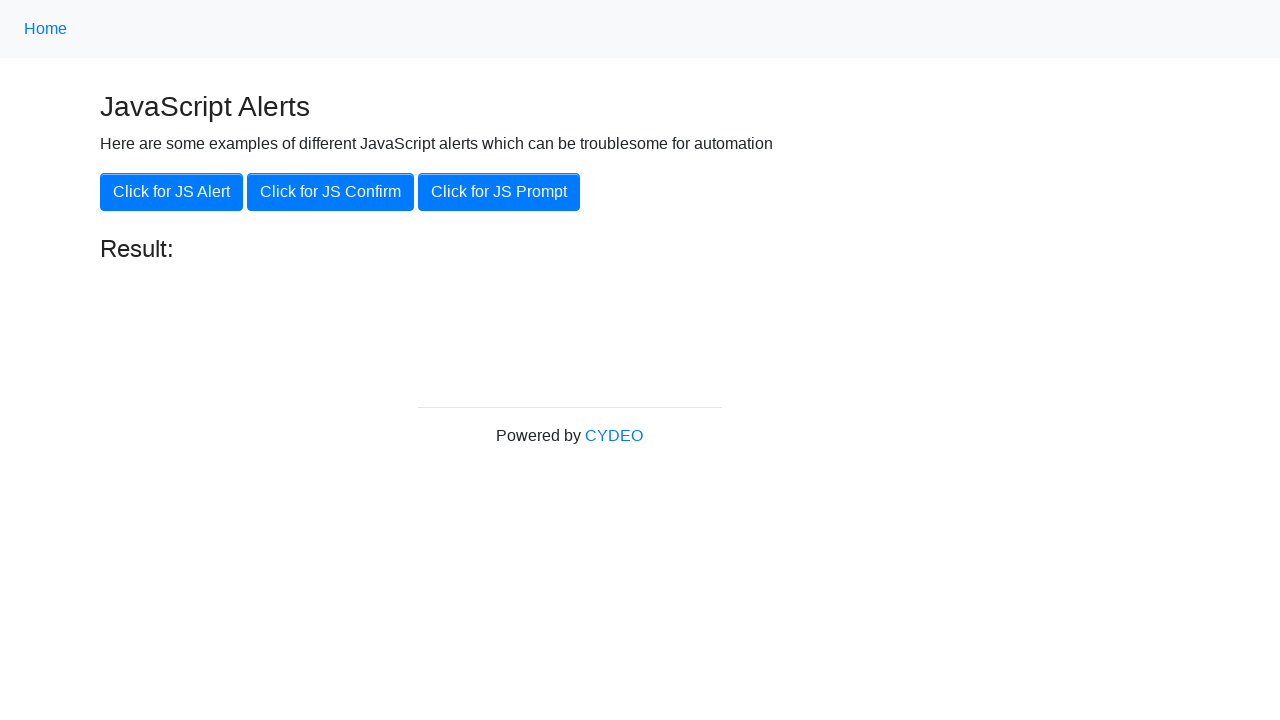

Clicked the JavaScript alert button at (172, 192) on xpath=//button[@onclick='jsAlert()']
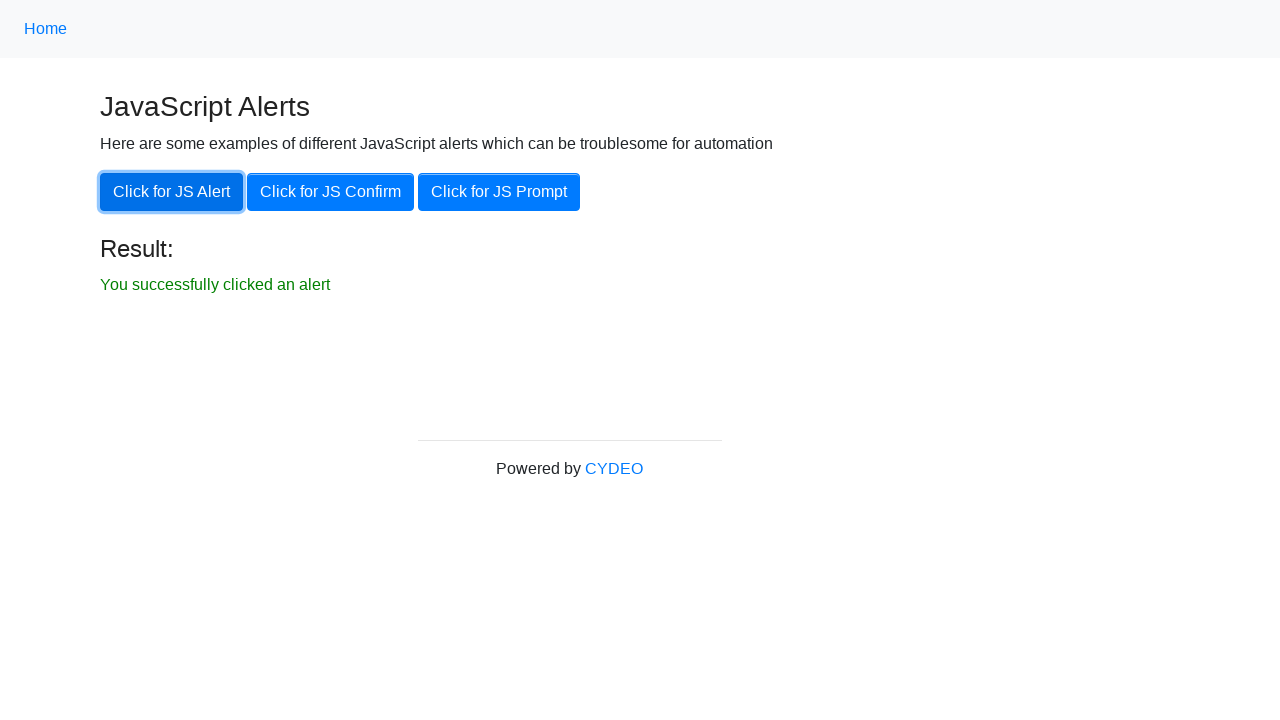

Set up dialog handler to accept alerts
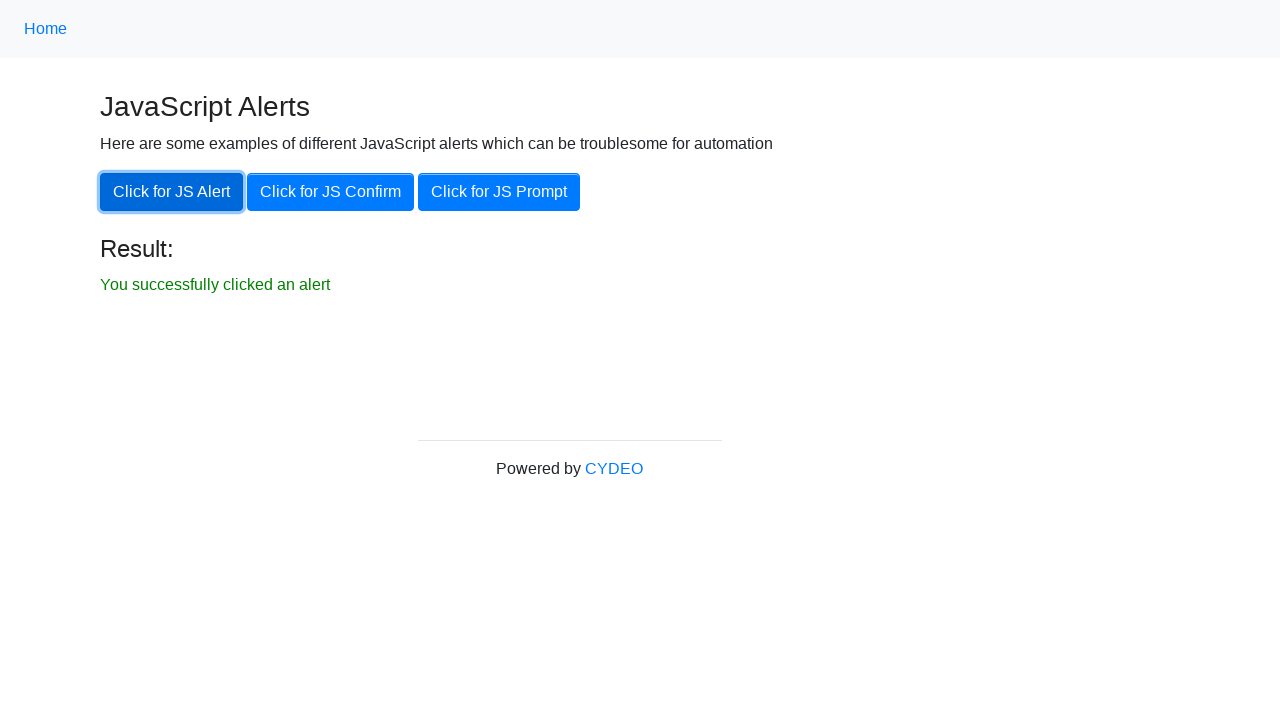

Clicked the alert button again to trigger alert dialog at (172, 192) on xpath=//button[@onclick='jsAlert()']
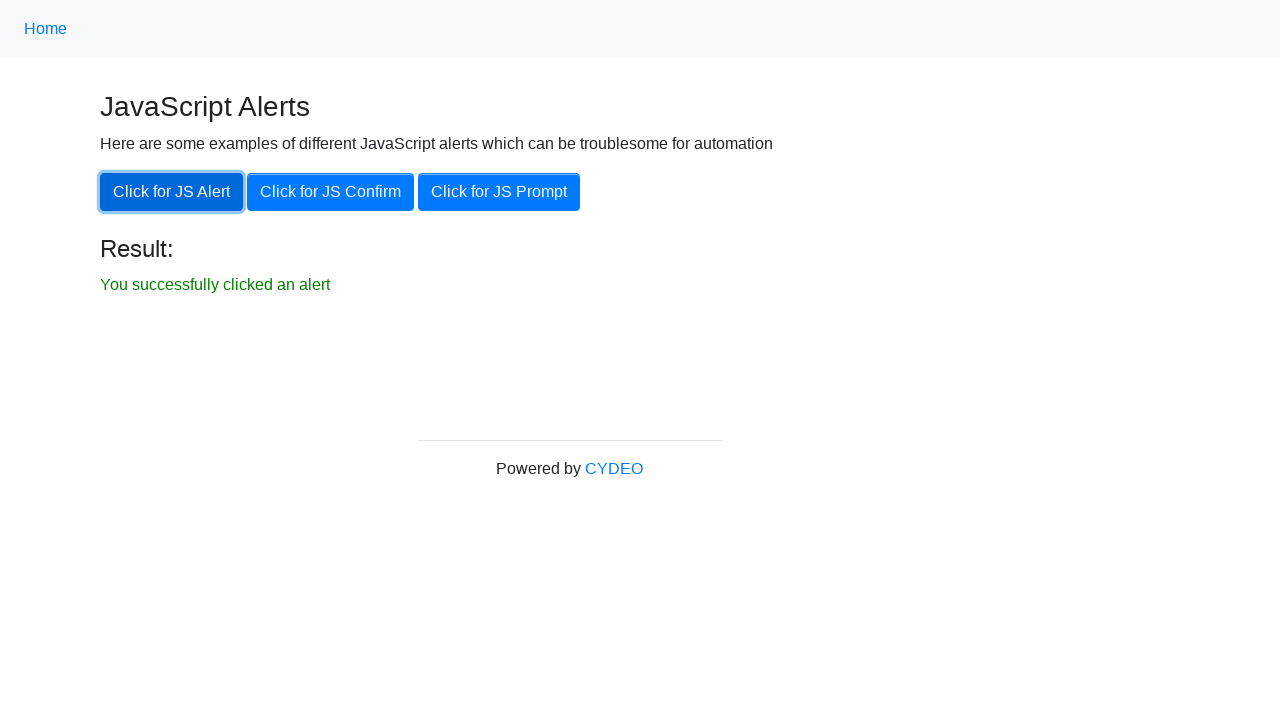

Result message element loaded
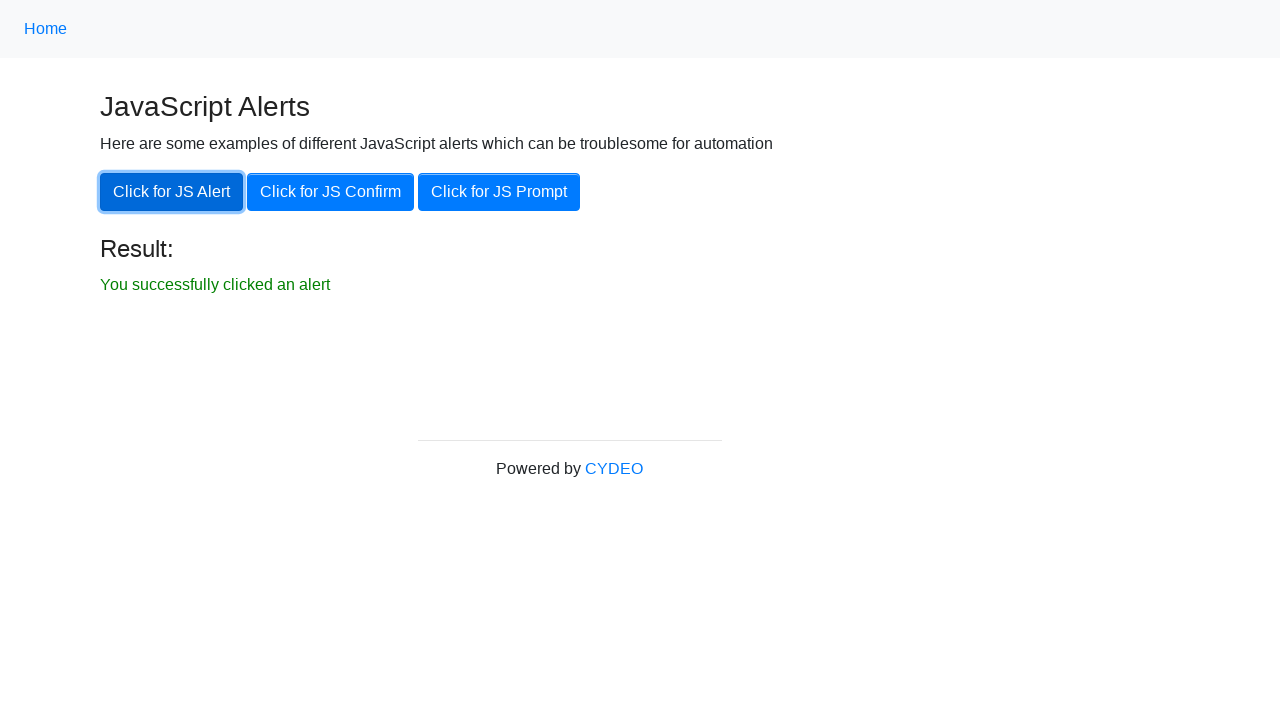

Retrieved result text content
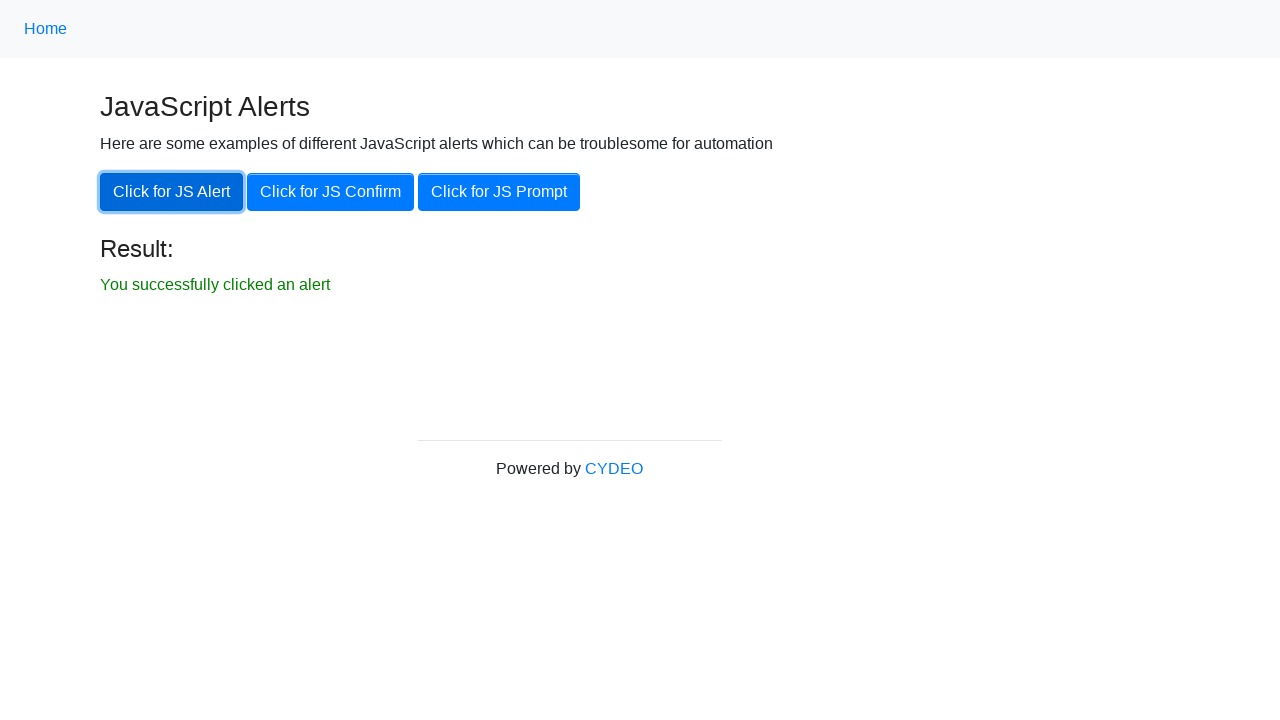

Verified result text matches expected message 'You successfully clicked an alert'
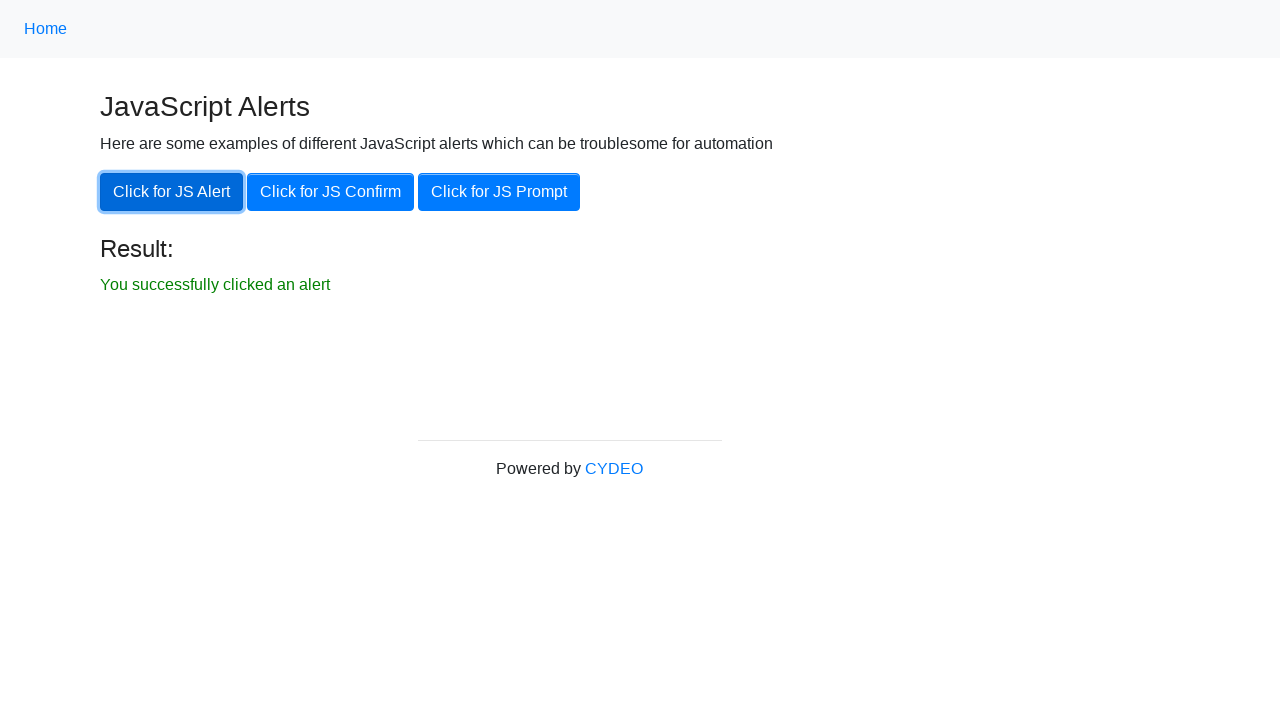

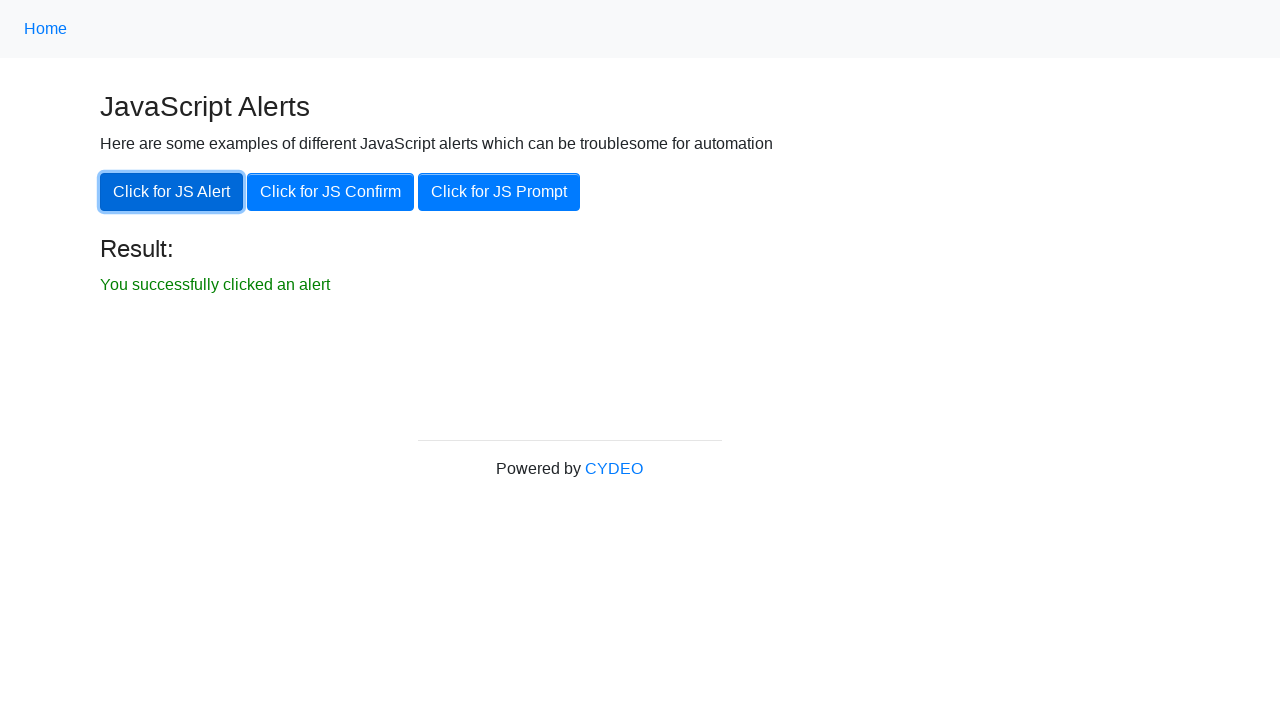